Tests the slider widget by dragging the slider handle to change its value and verifying the value updates

Starting URL: https://demoqa.com/slider

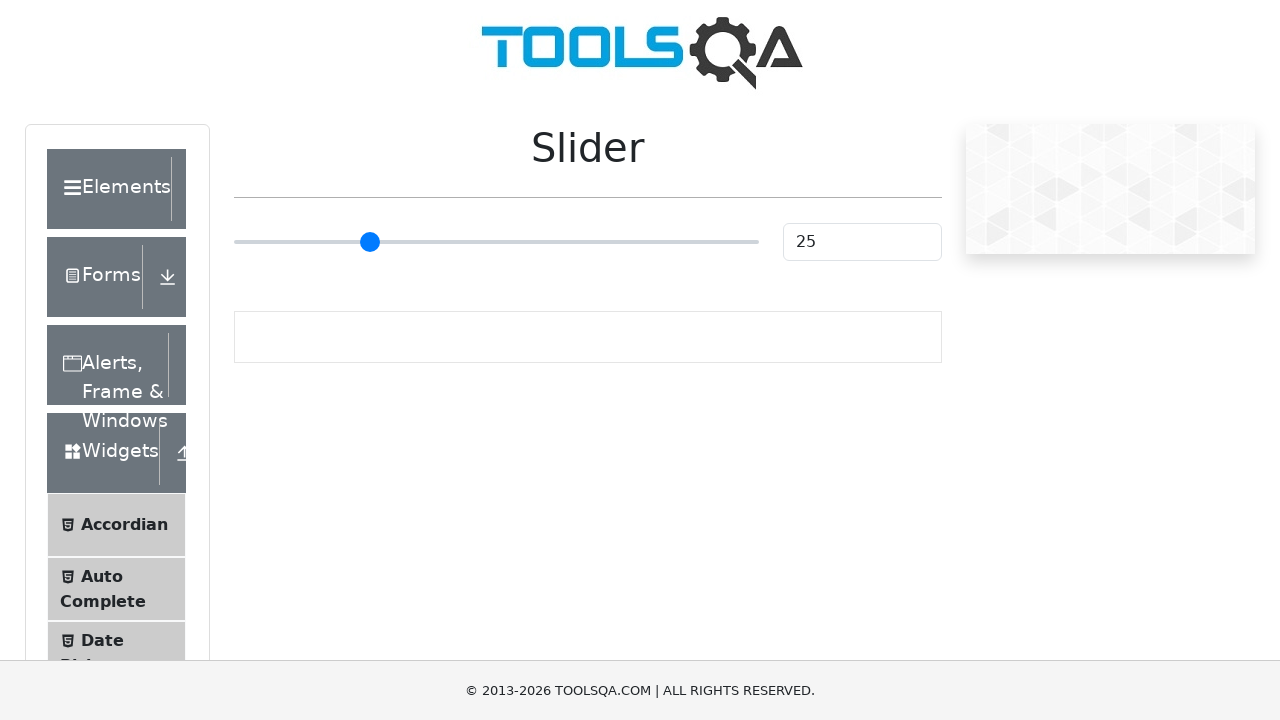

Removed footer element
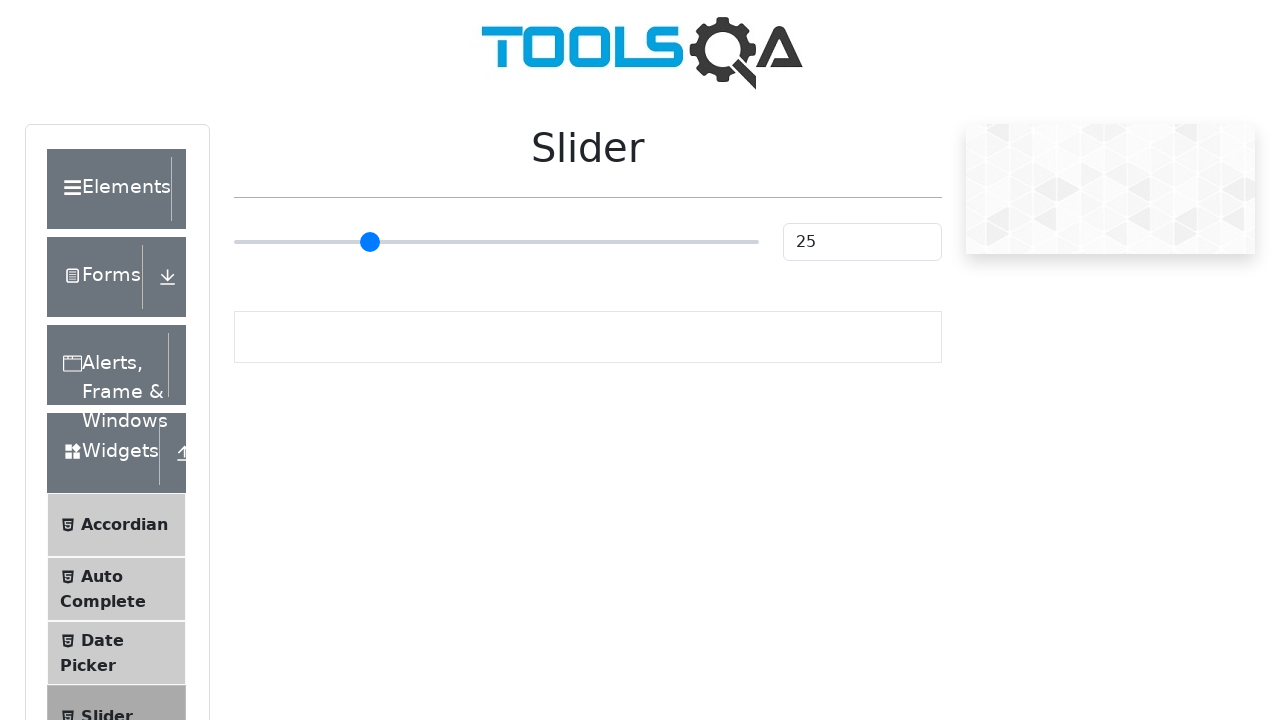

Removed fixed banner element
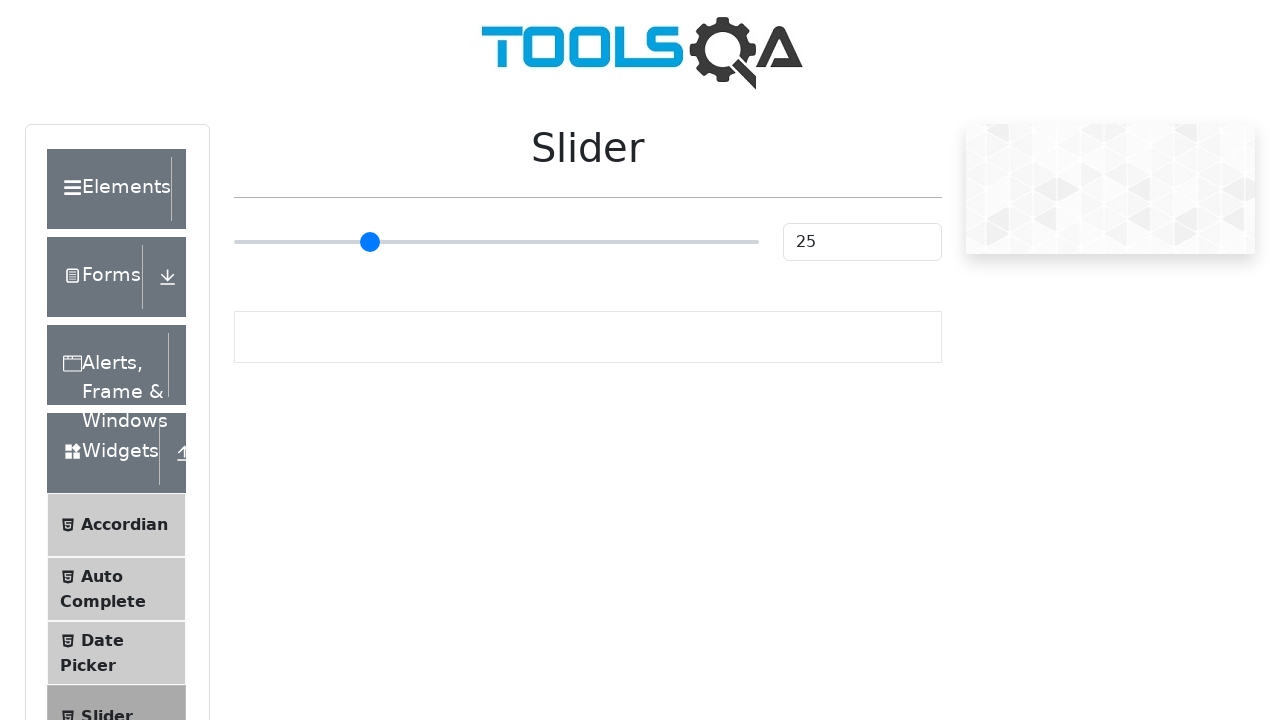

Slider element became visible
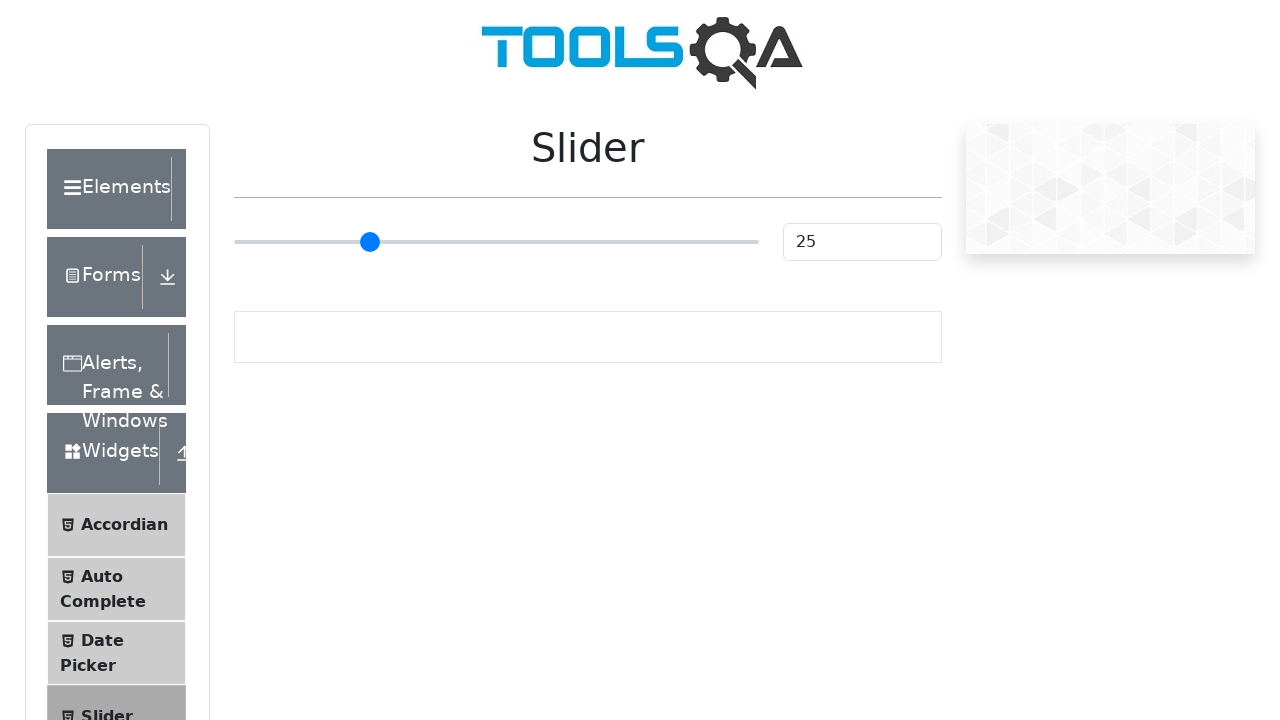

Retrieved initial slider value: 25
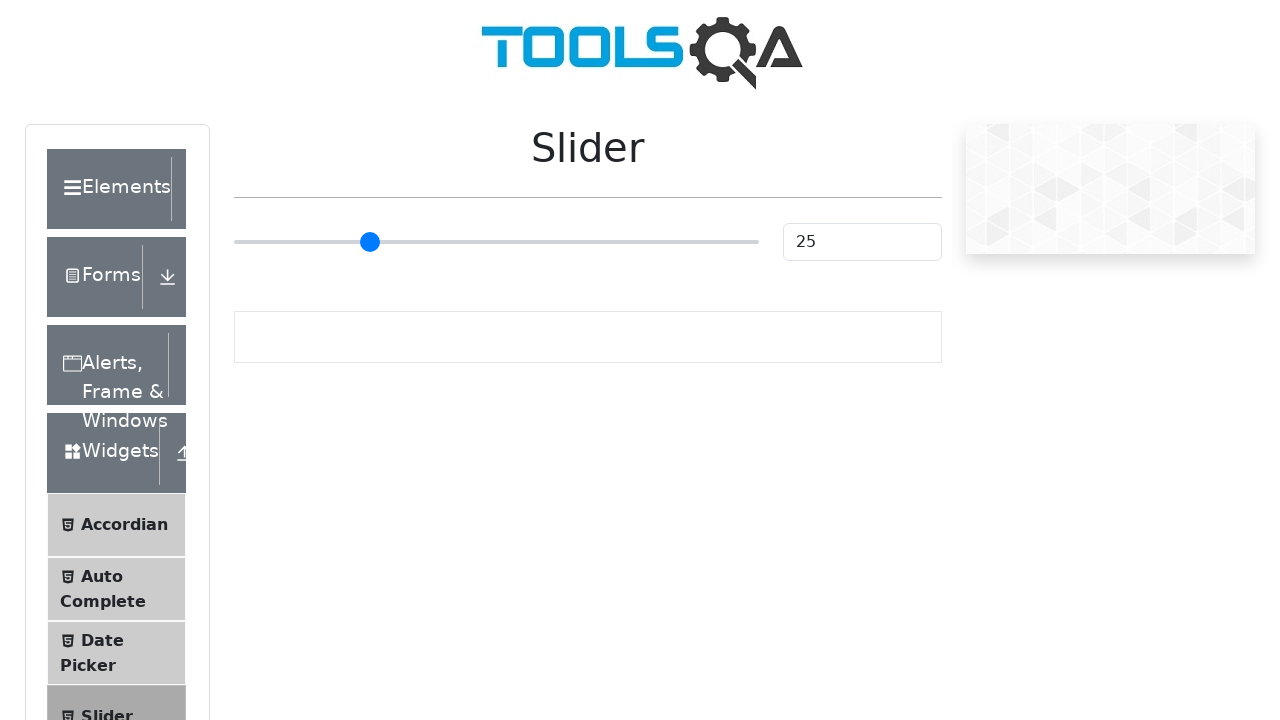

Moved mouse to slider center position at (496, 242)
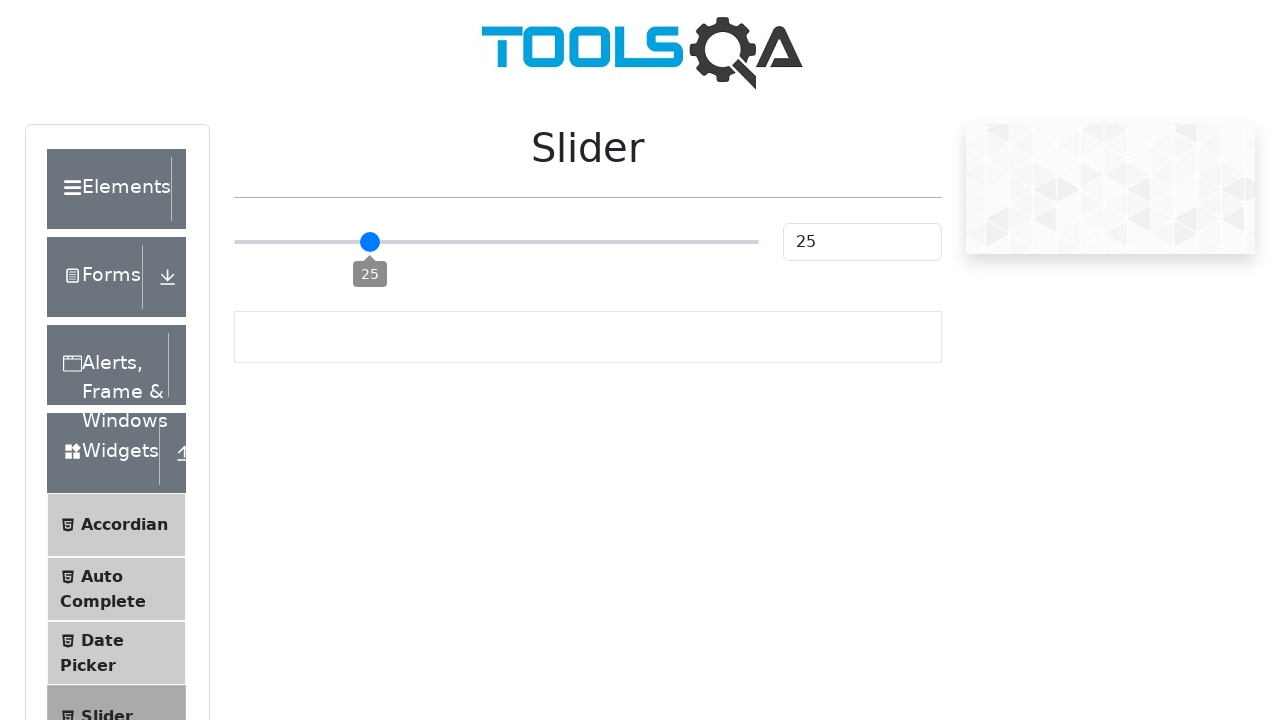

Pressed mouse button down on slider at (496, 242)
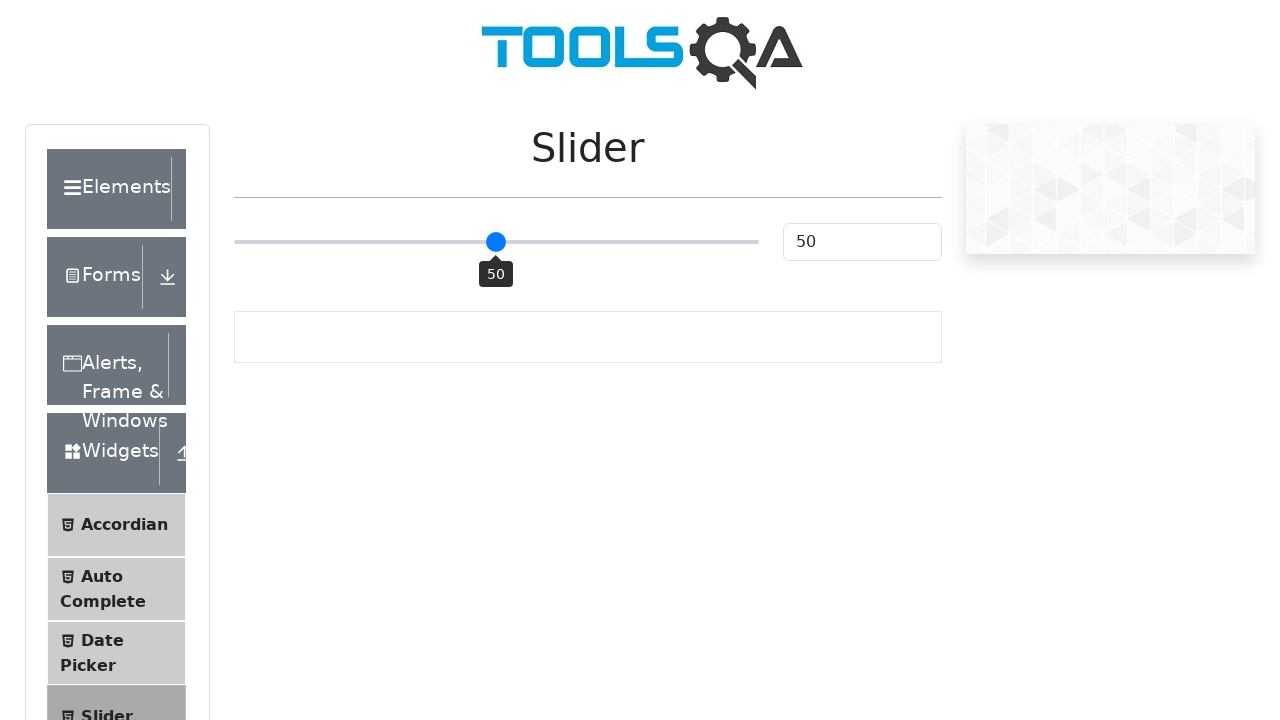

Dragged slider handle 50 pixels to the right at (546, 242)
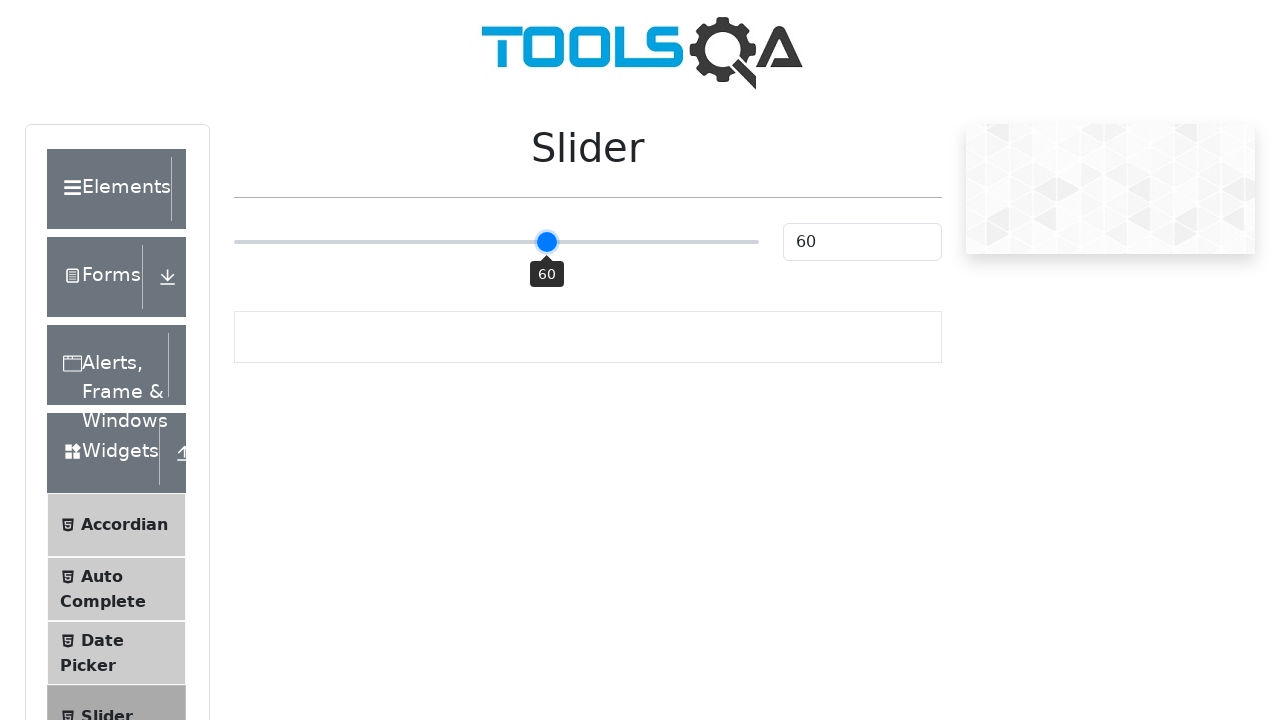

Released mouse button at (546, 242)
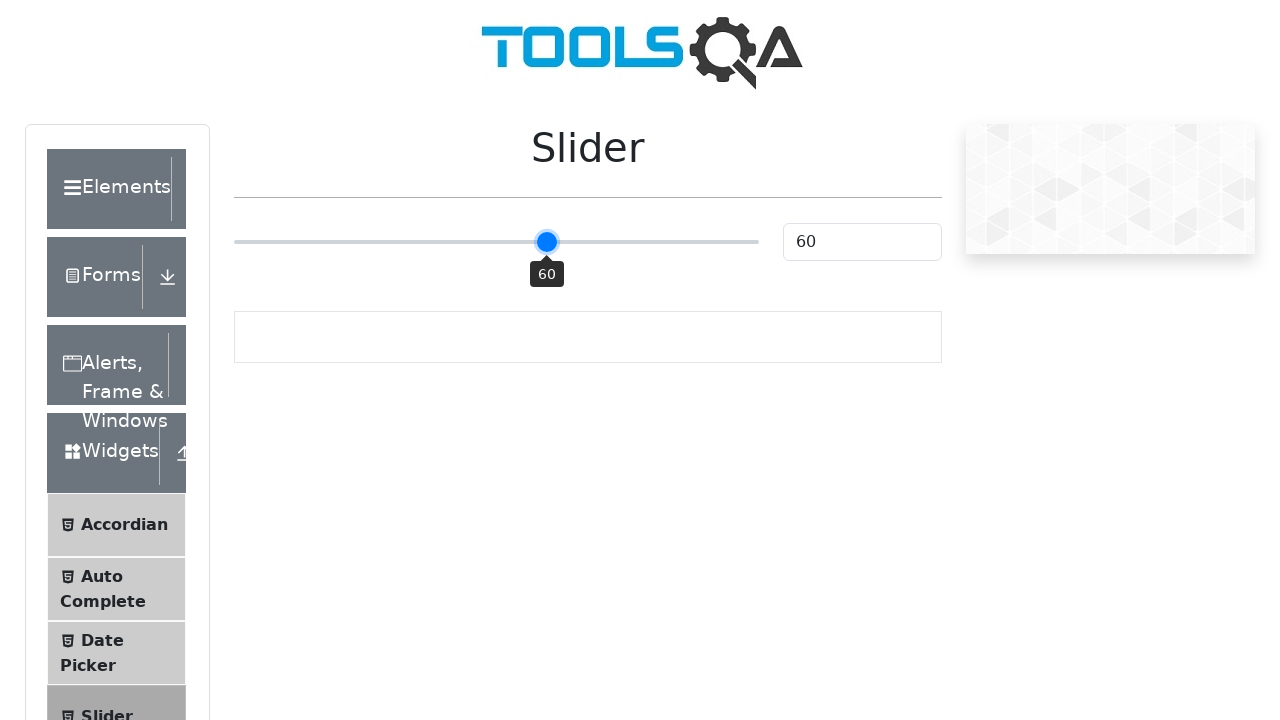

Waited 500ms for slider value to update
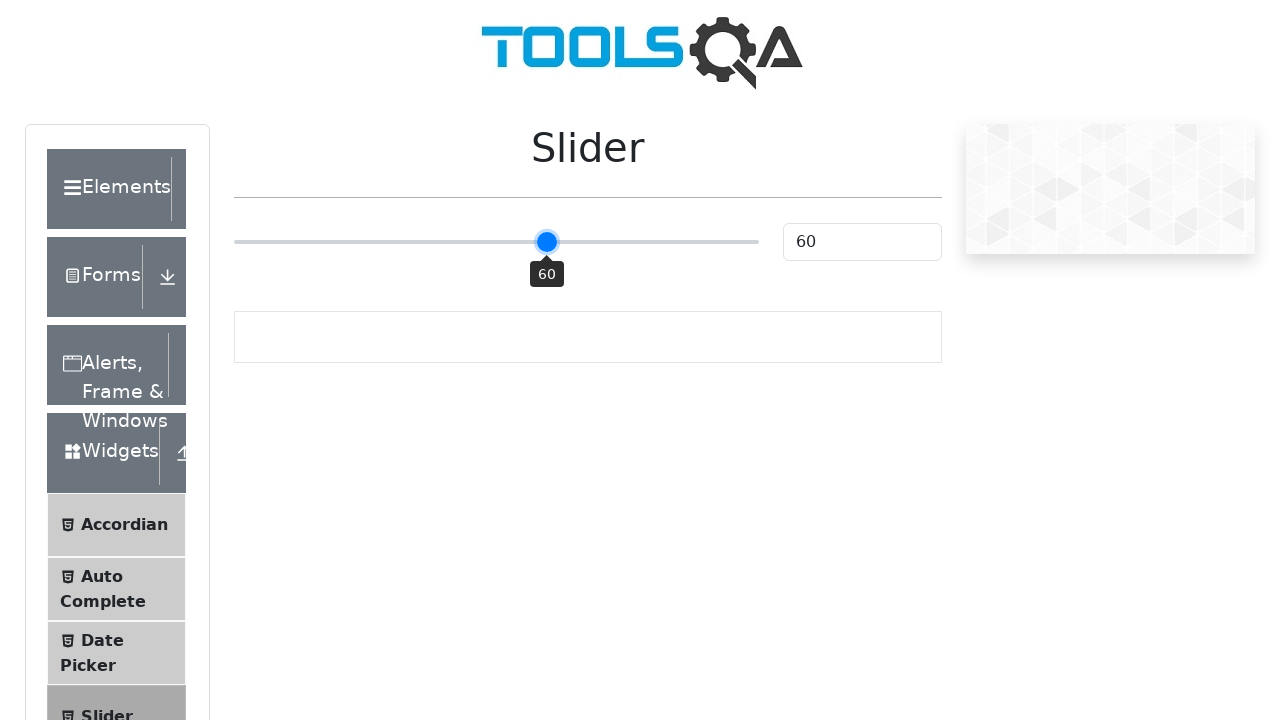

Retrieved updated slider value: 60
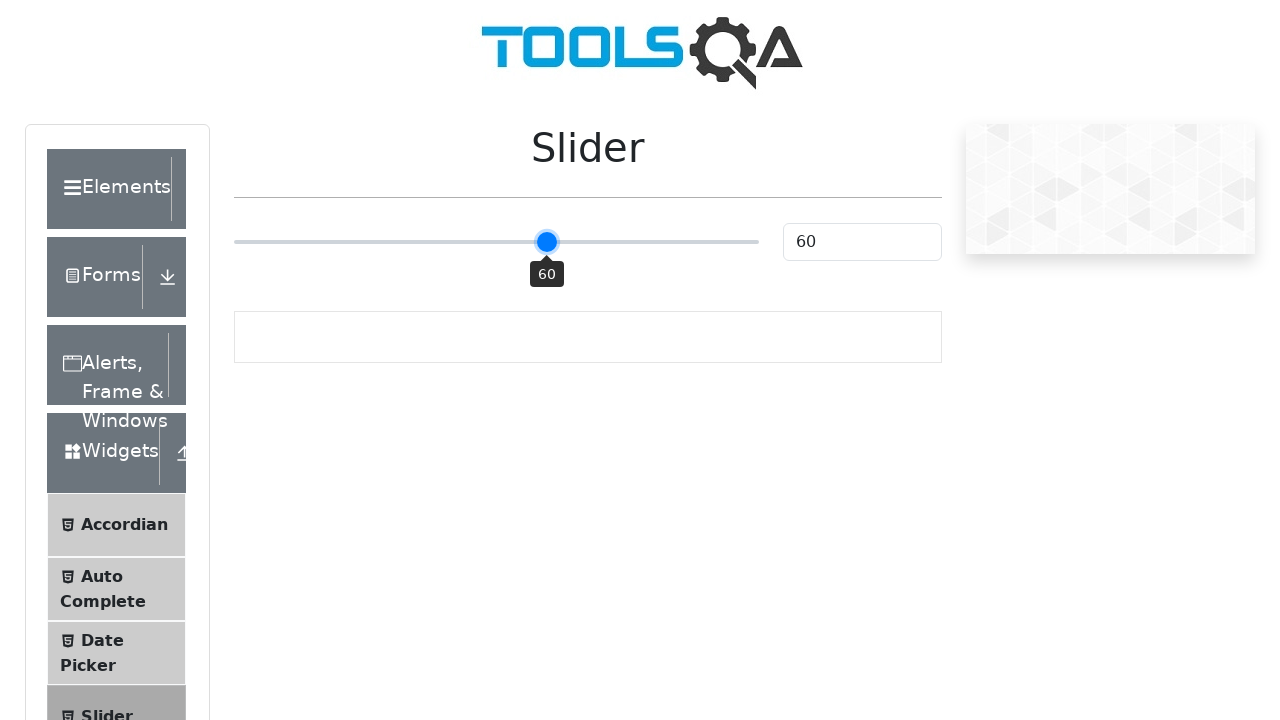

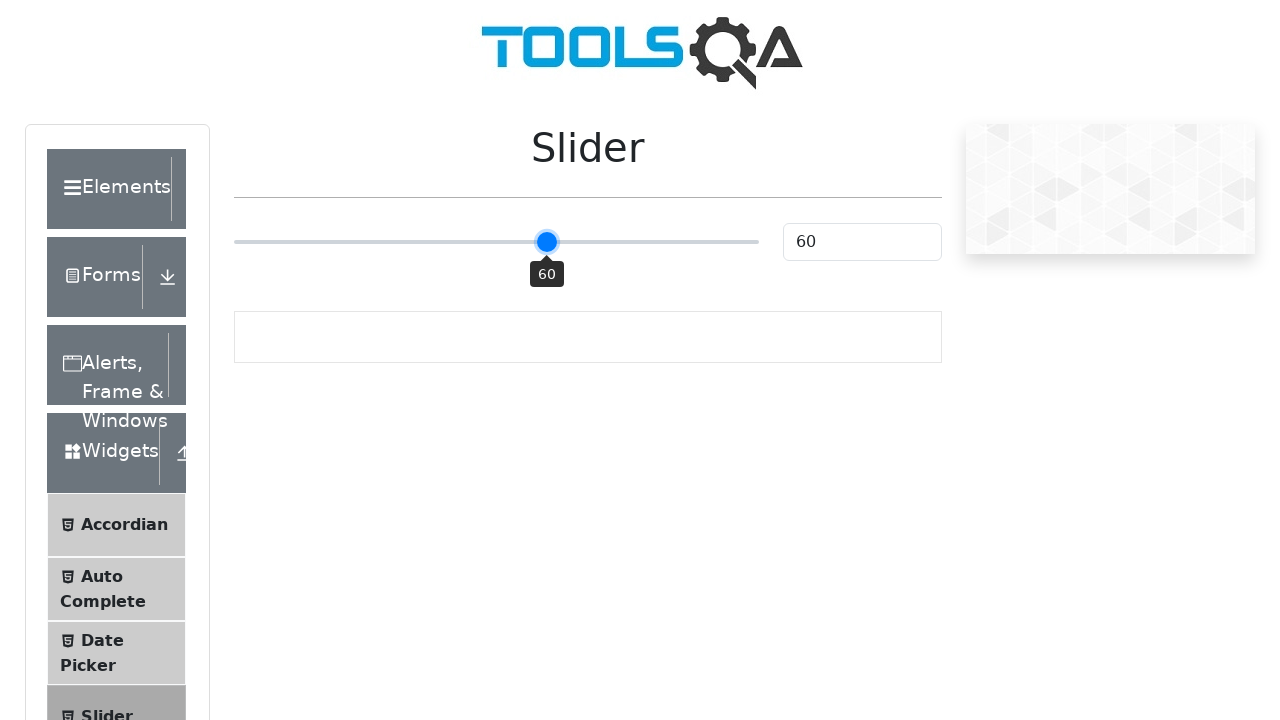